Tests input field functionality by filling text and pressing Enter key, then verifying the result displays the entered text

Starting URL: https://next.fritz2.dev/headless-demo/#inputfield

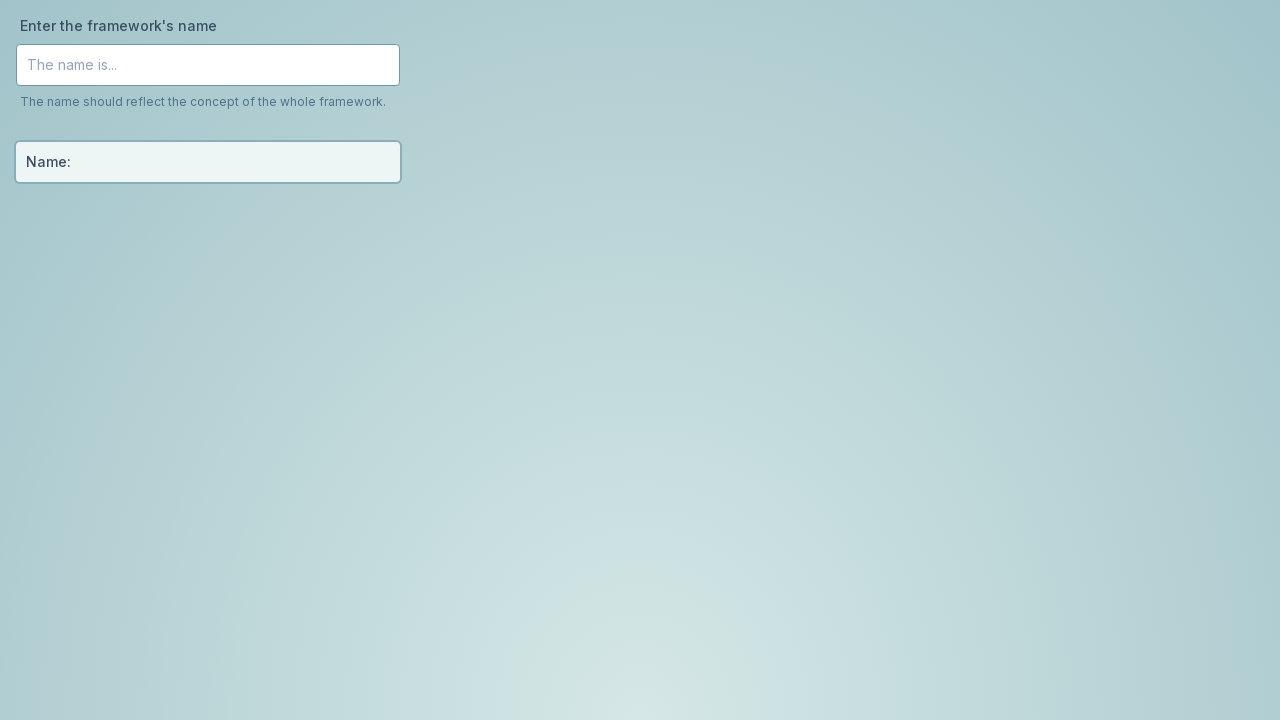

Focused on the input field on #inputField-field
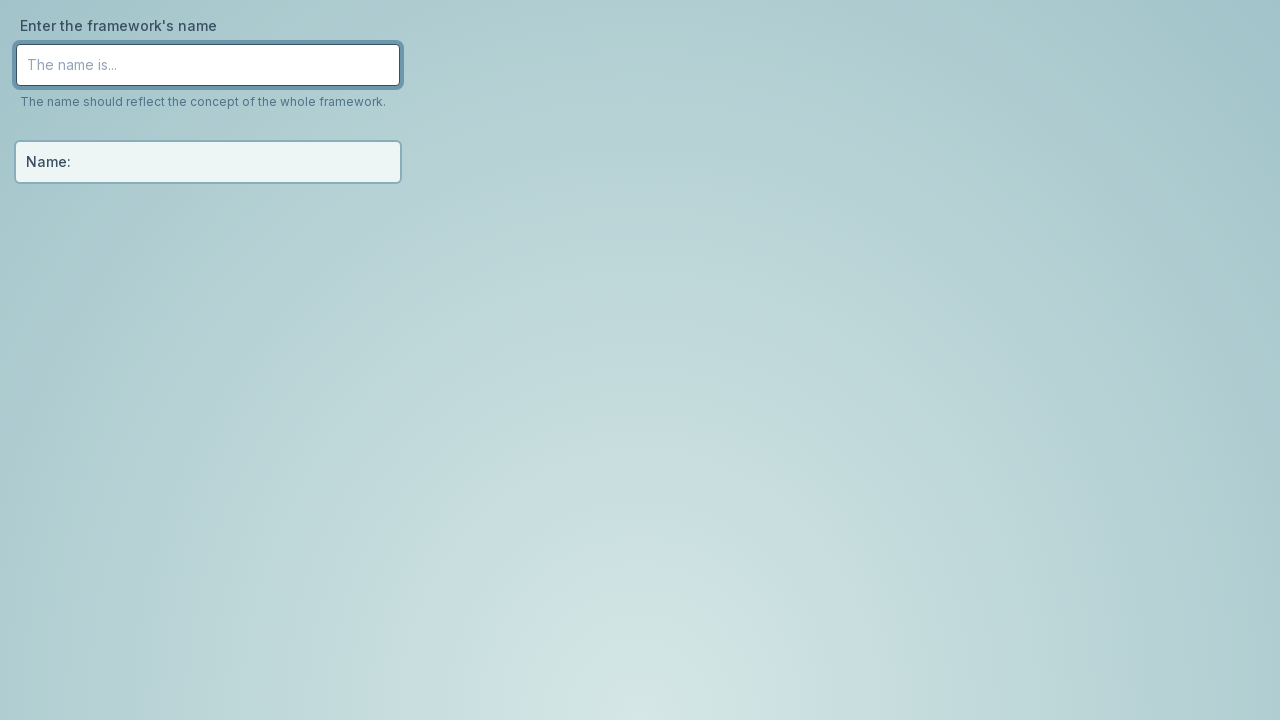

Filled input field with 'Some new text to write' on #inputField-field
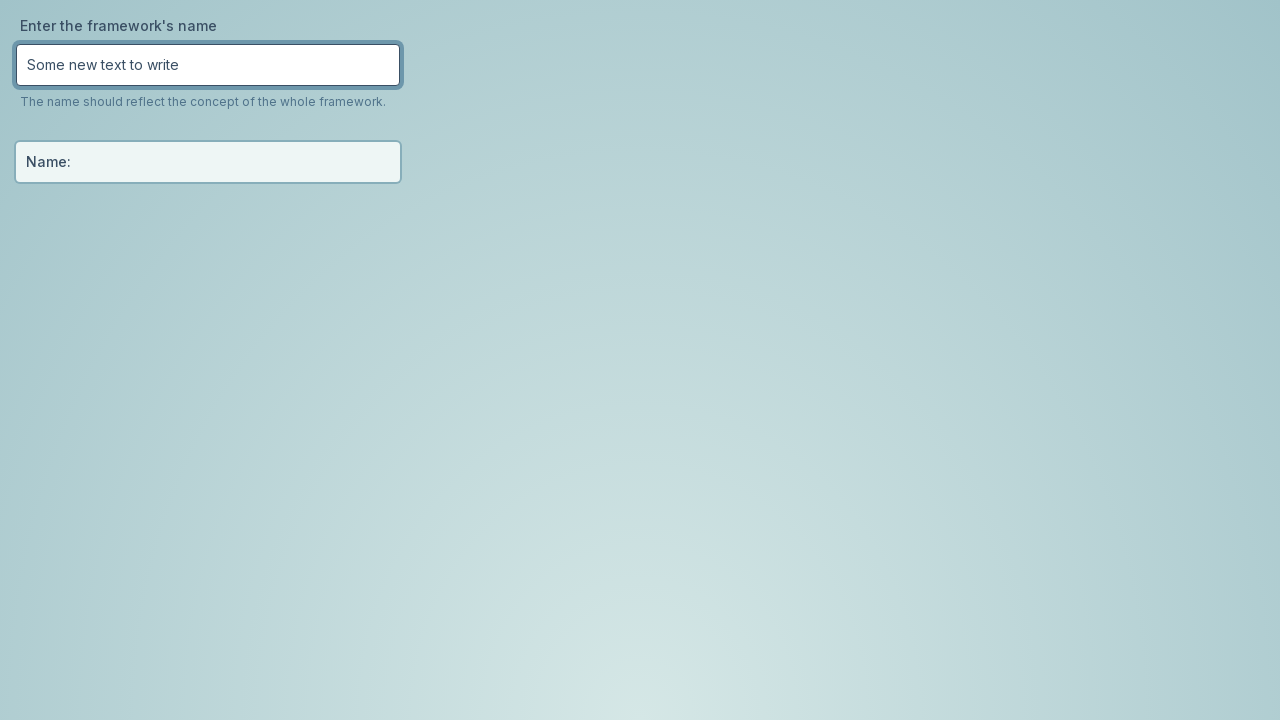

Pressed Enter key in the input field on #inputField-field
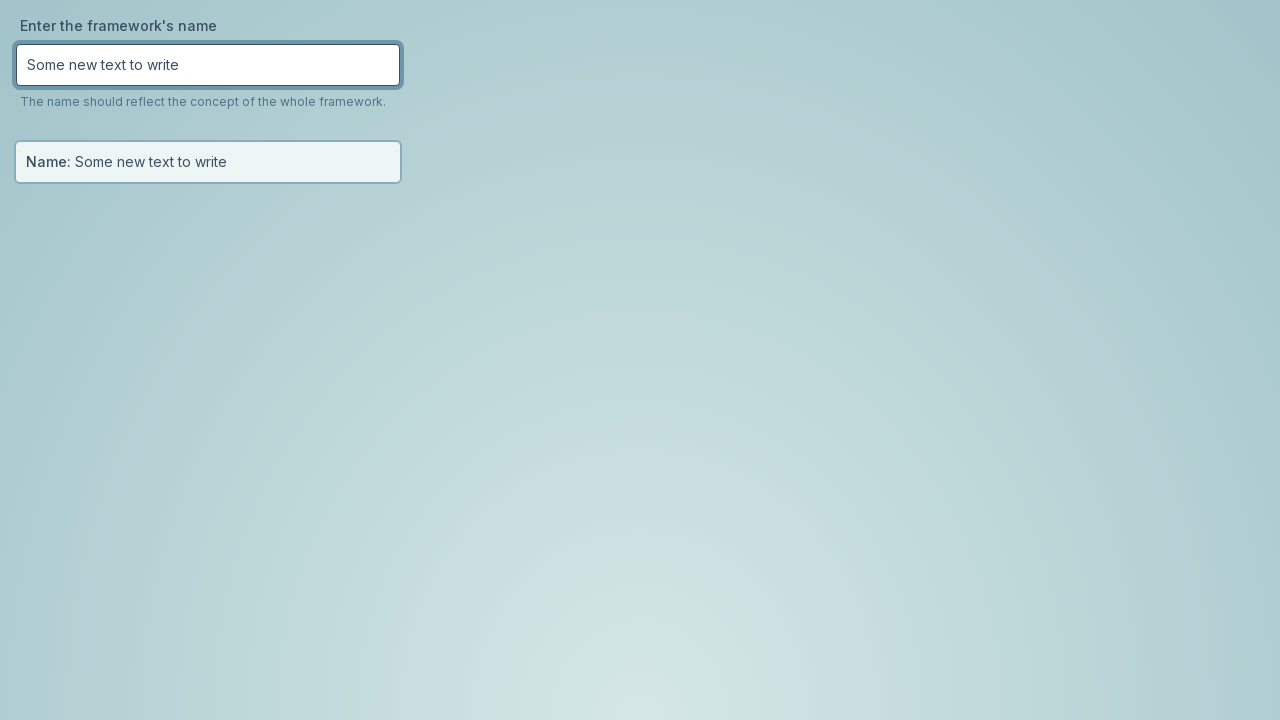

Result element appeared on page
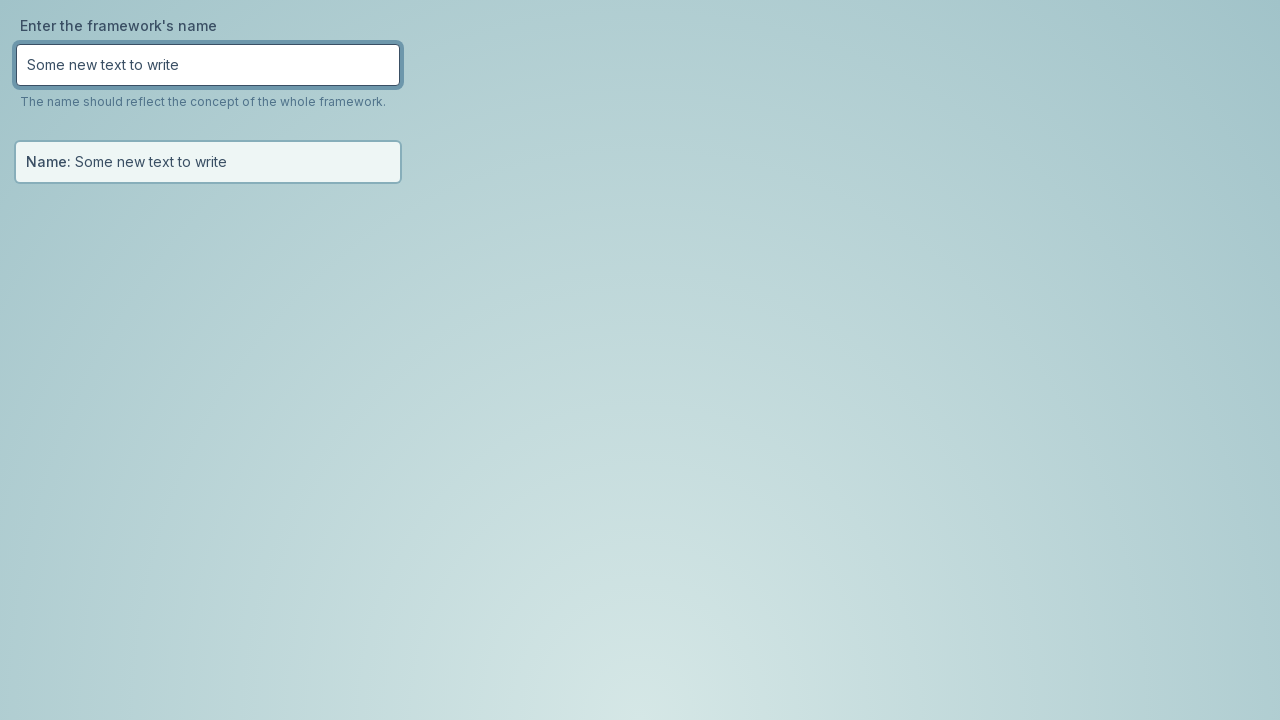

Retrieved result text content
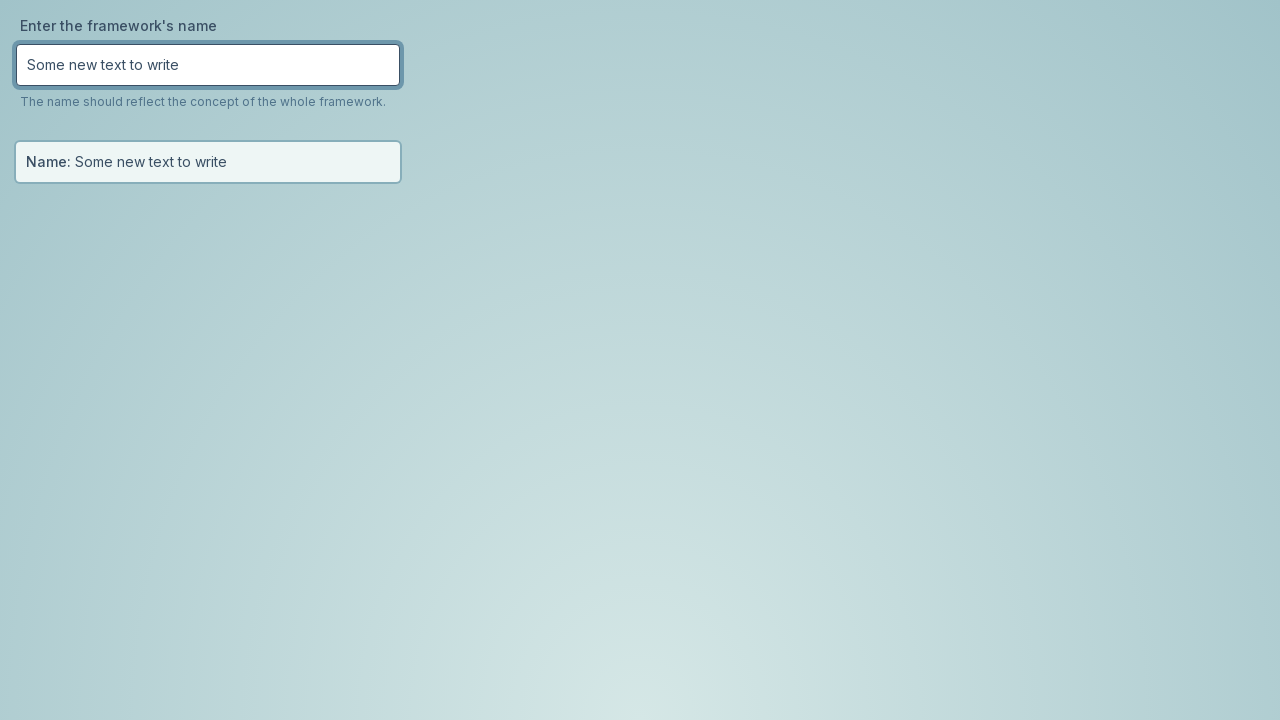

Verified that entered text is present in the result
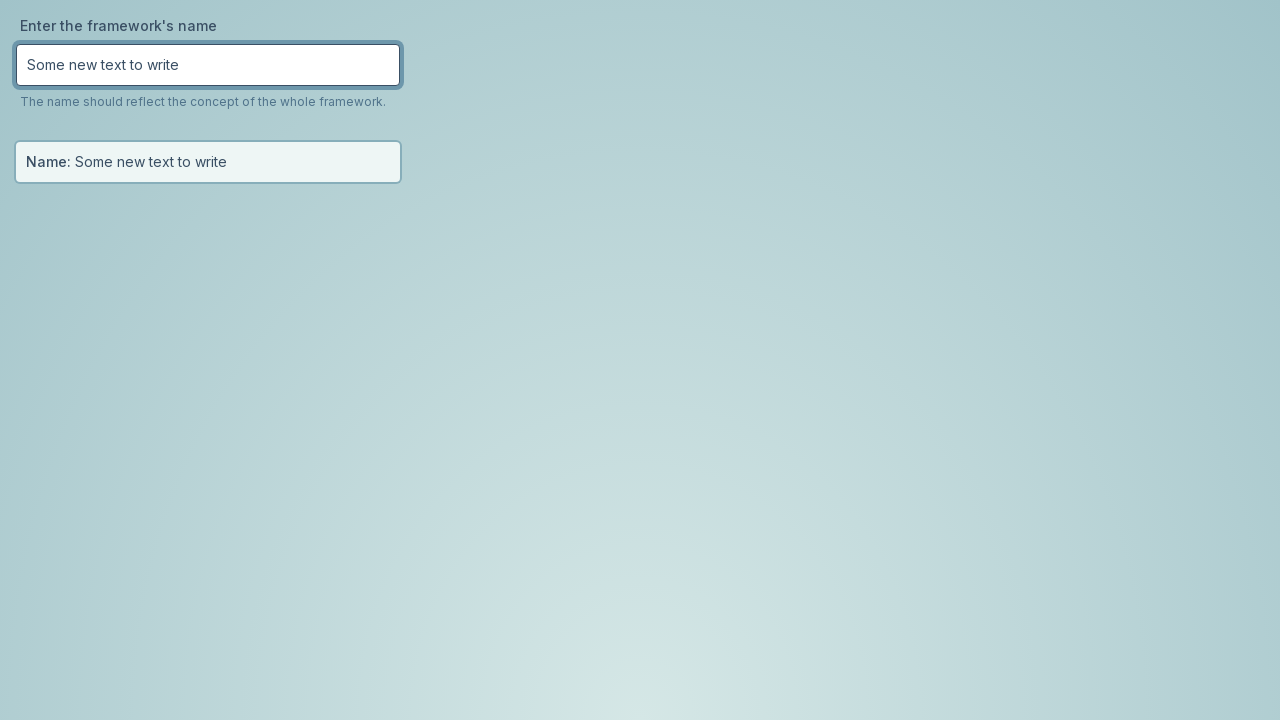

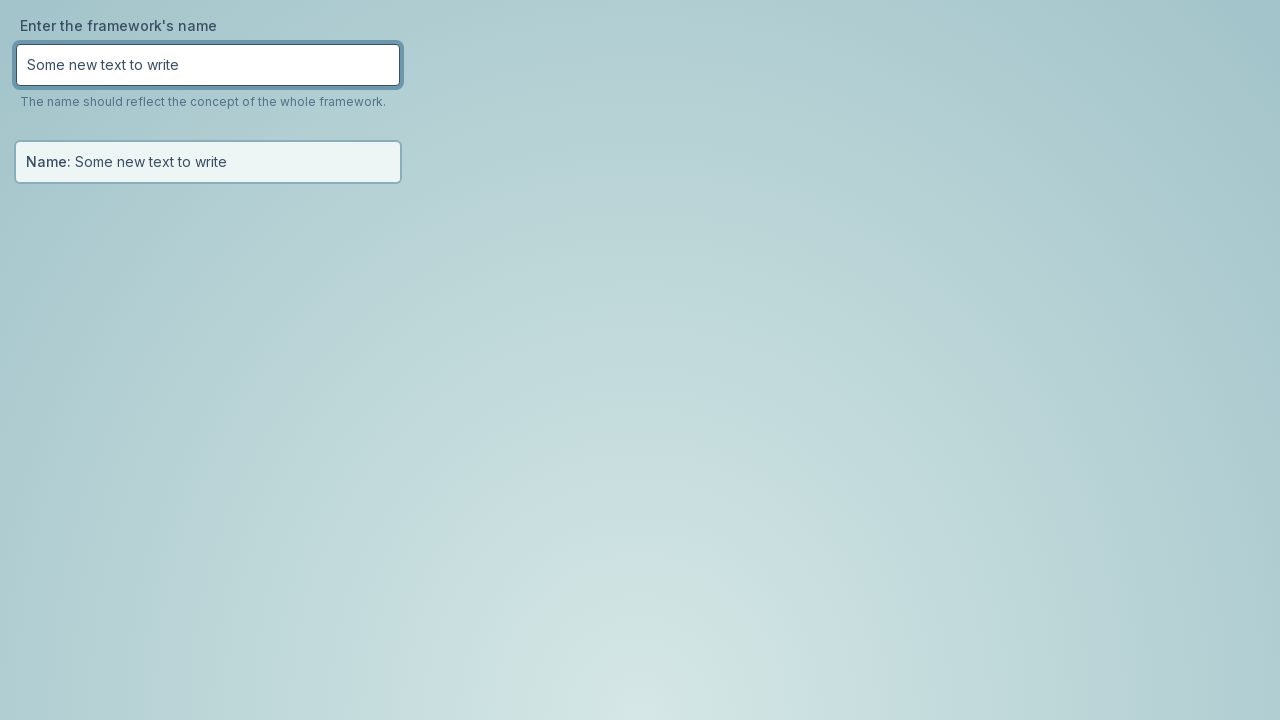